Tests browser navigation commands by navigating to the Selenium website, then using back, forward, and refresh browser navigation functions.

Starting URL: https://www.selenium.dev/

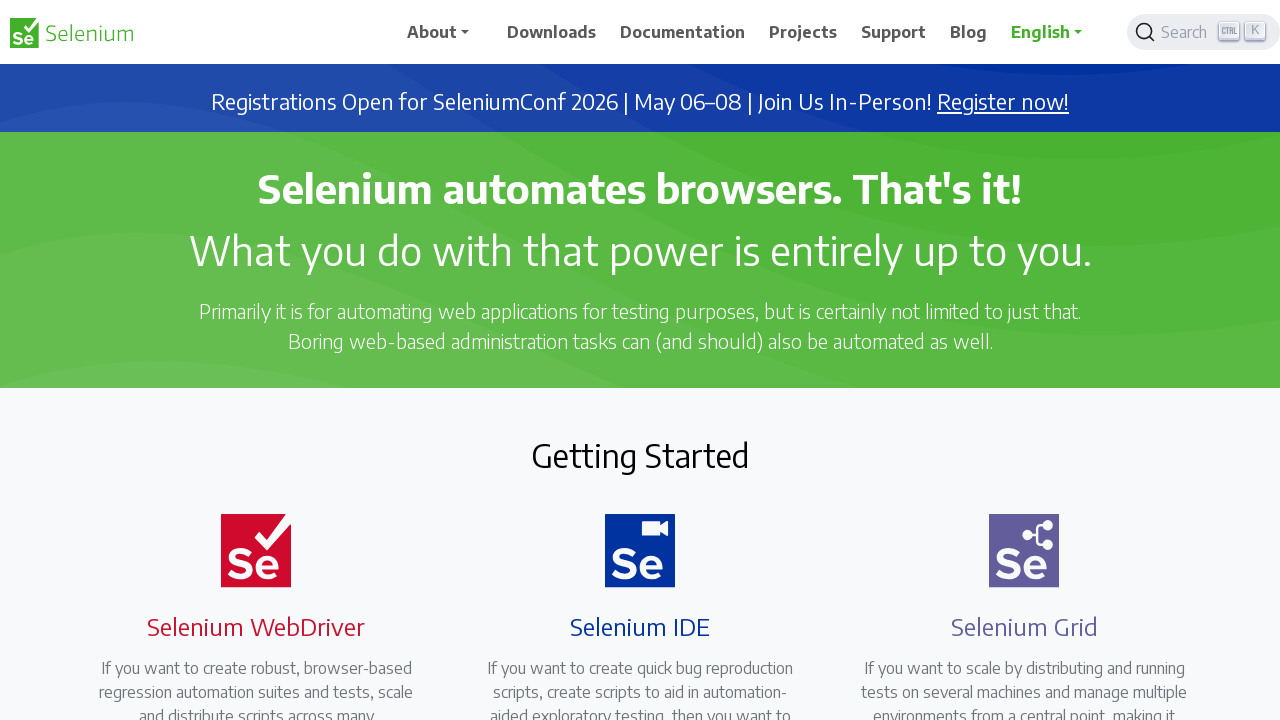

Navigated back to previous page in history
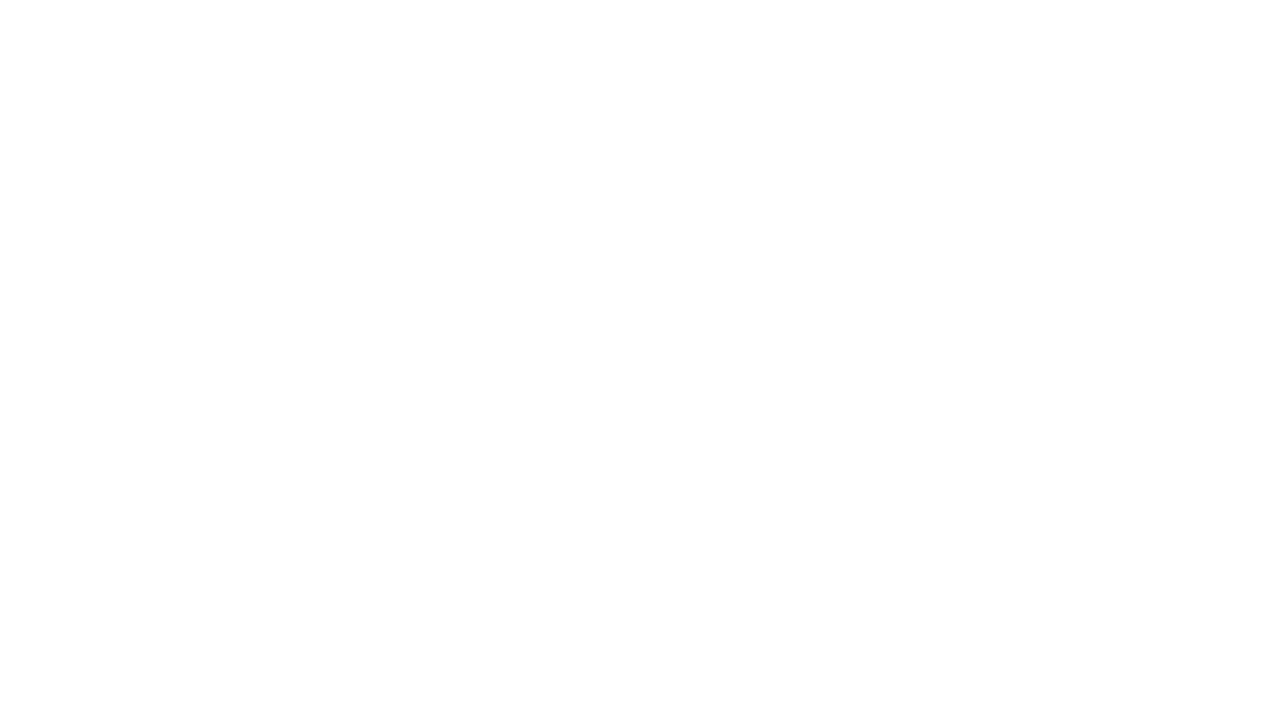

Waited for DOM content to load after back navigation
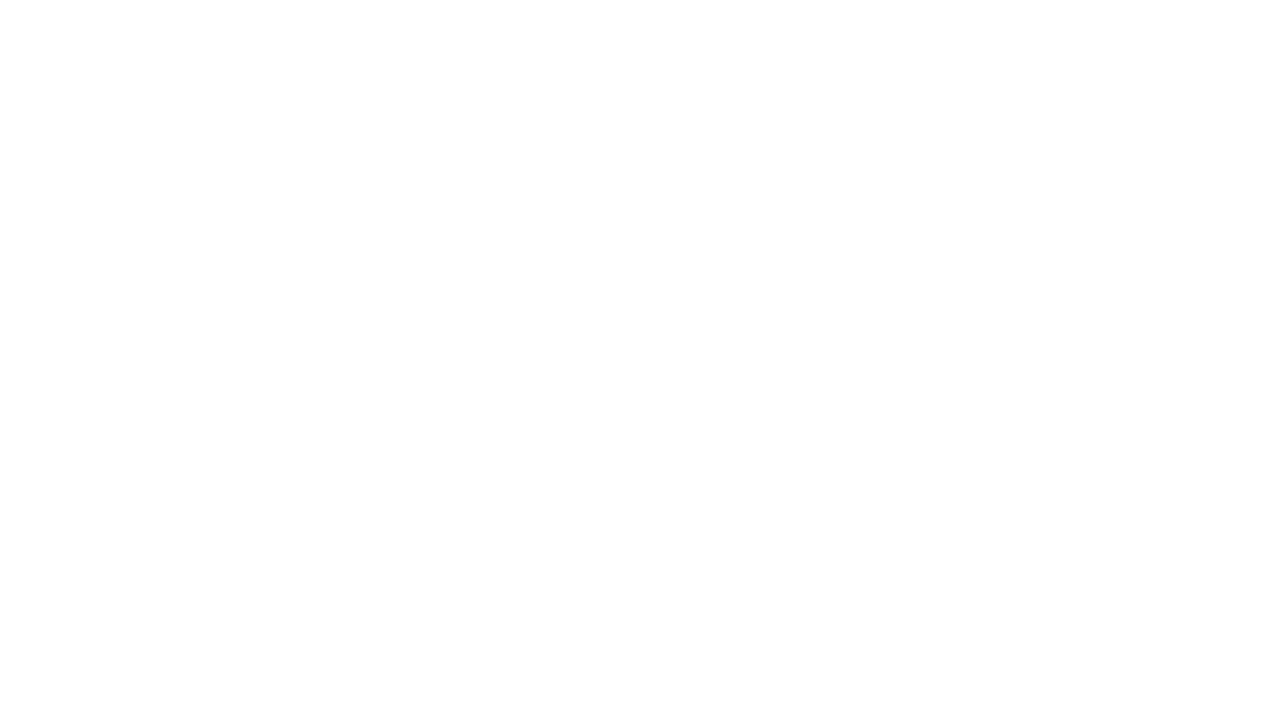

Navigated forward to next page in history
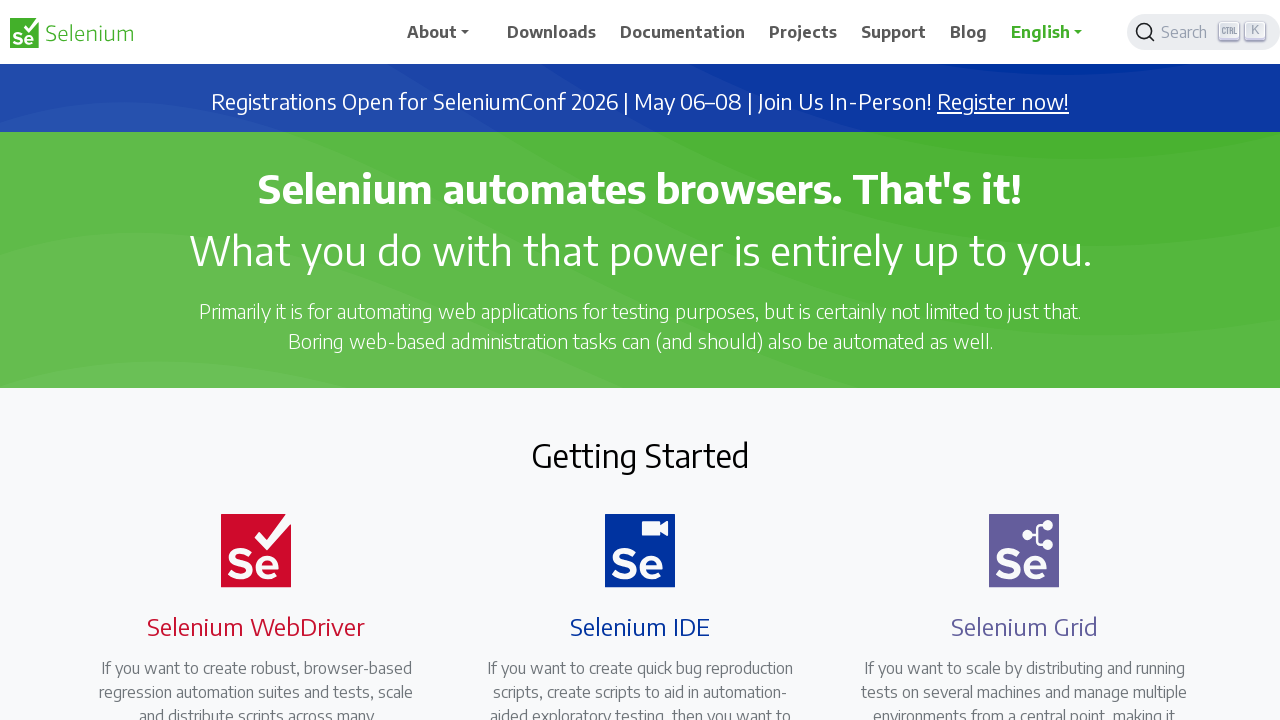

Waited for DOM content to load after forward navigation
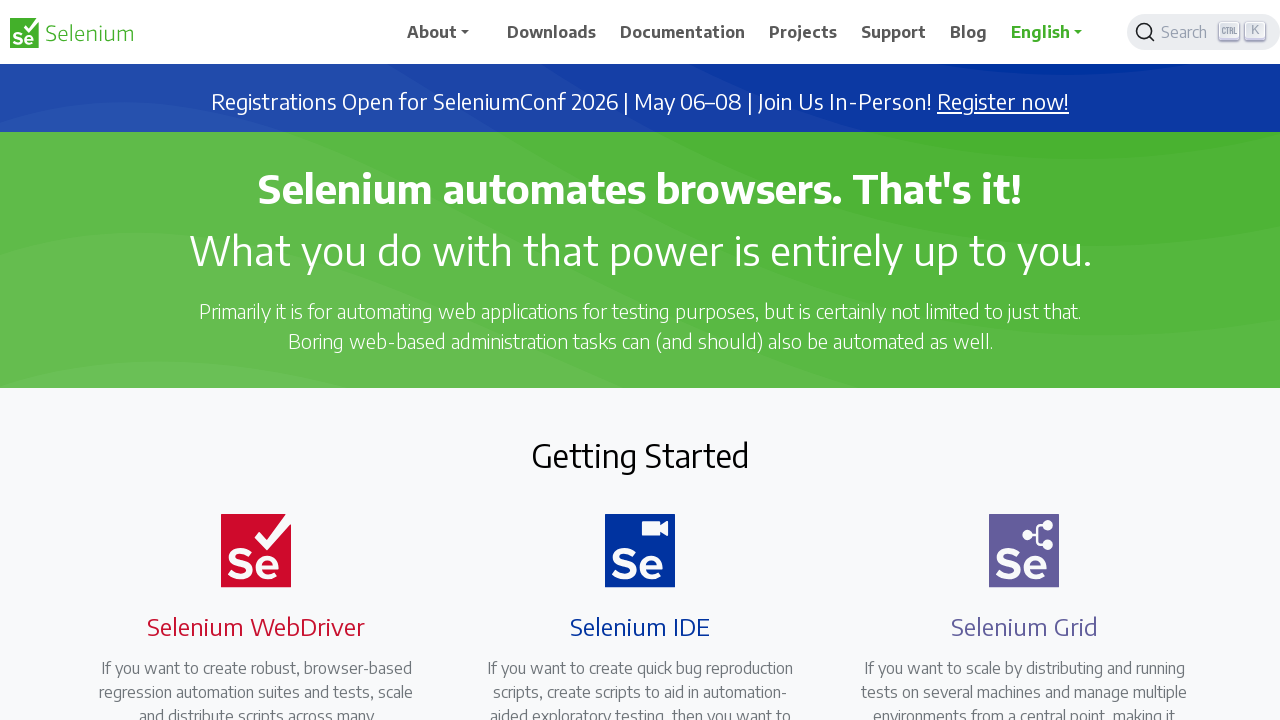

Refreshed the current page
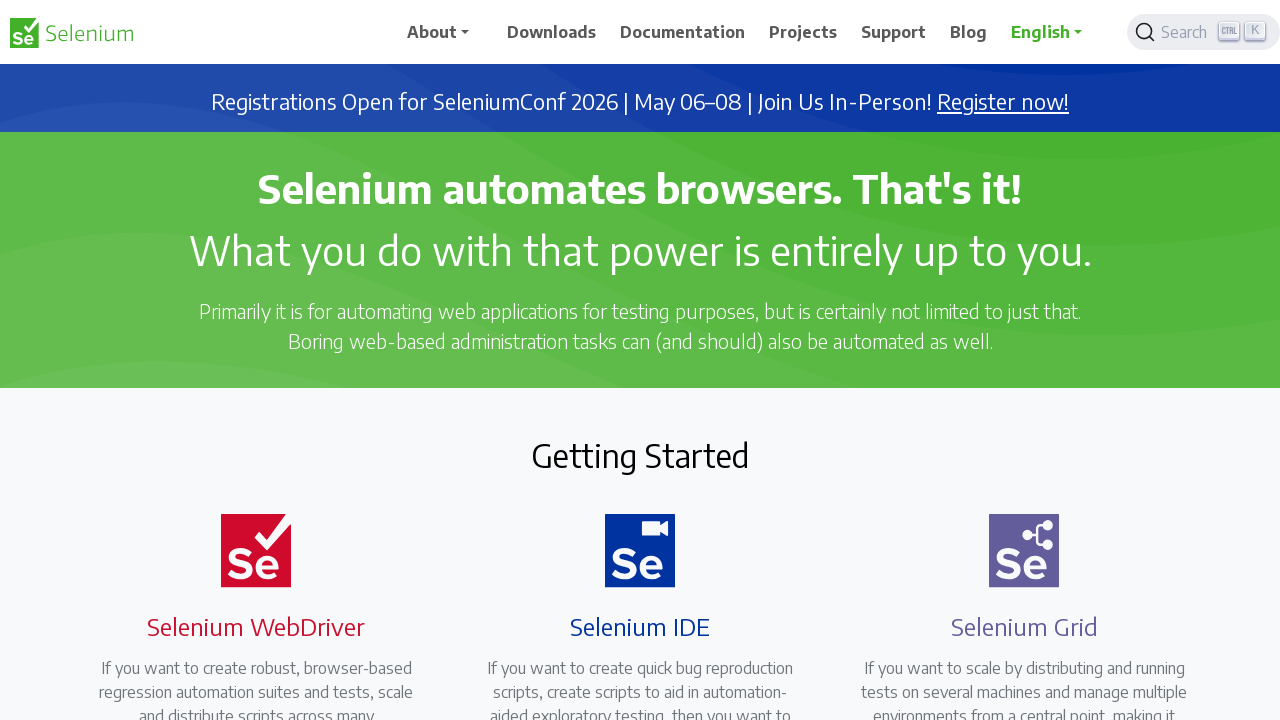

Waited for DOM content to load after page refresh
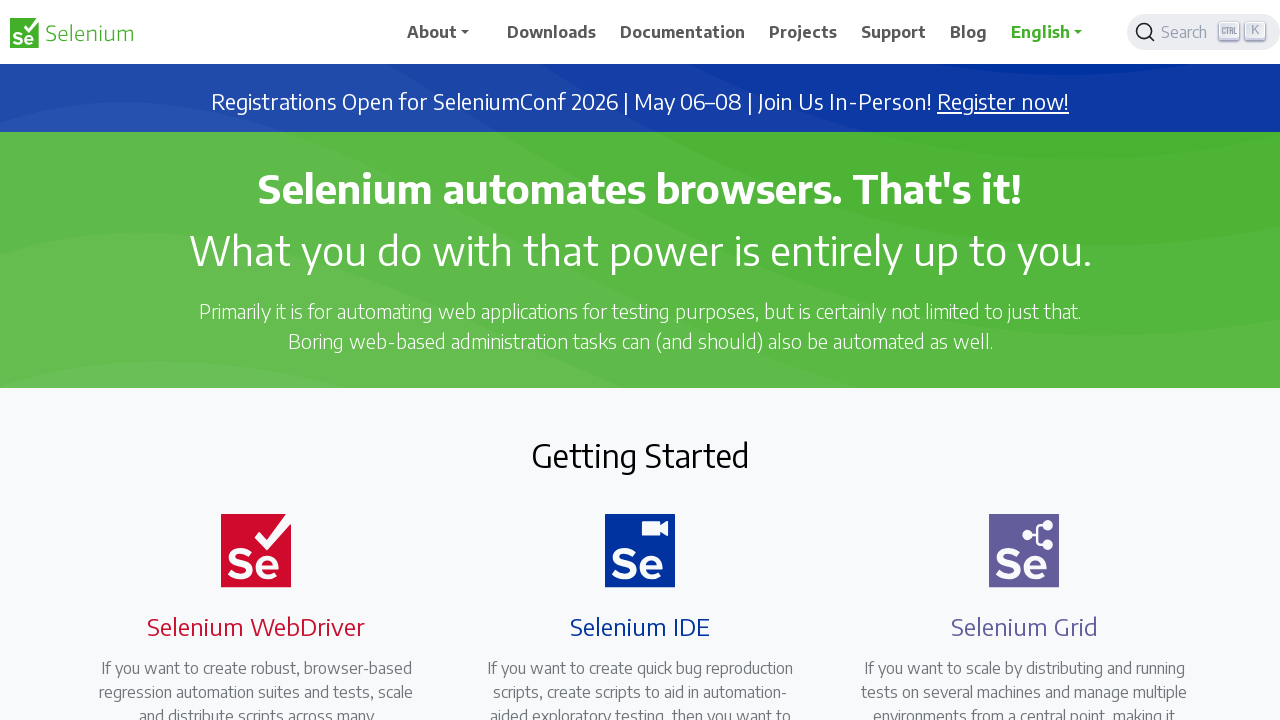

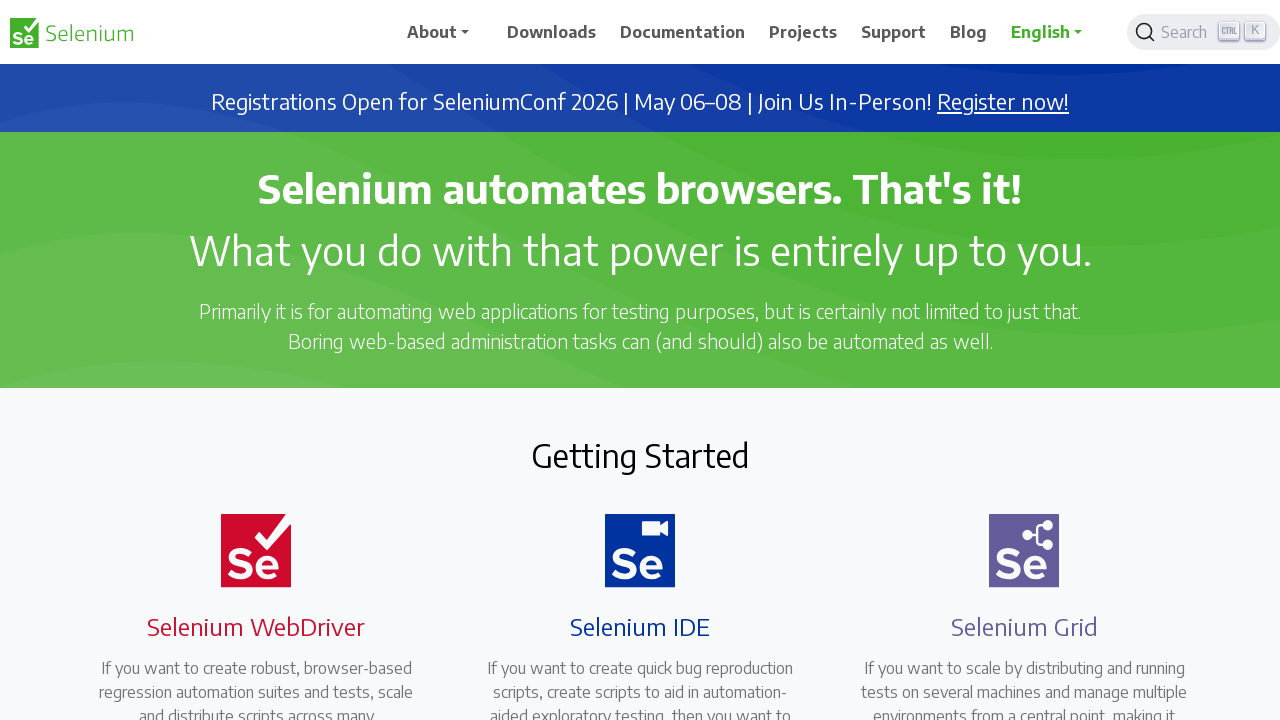